Tests the datepicker functionality by entering a date value into the date field and pressing return to confirm

Starting URL: https://formy-project.herokuapp.com/datepicker

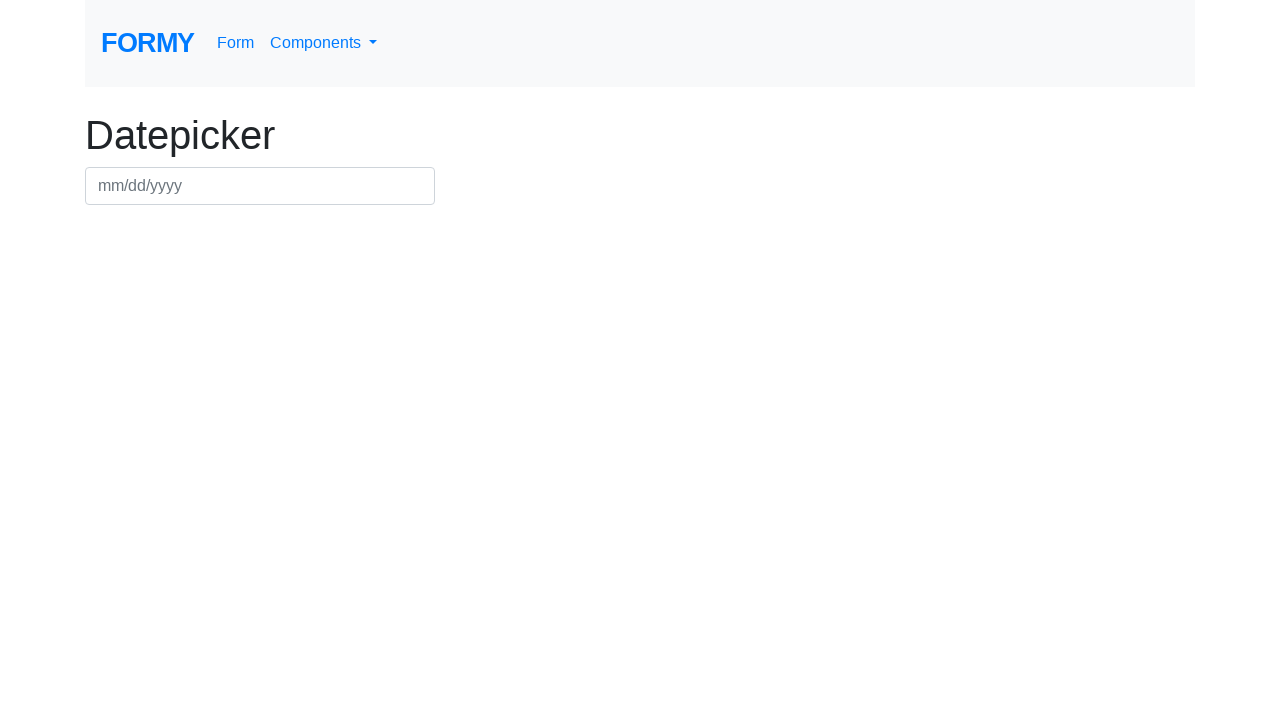

Filled datepicker field with date 03/15/2024 on #datepicker
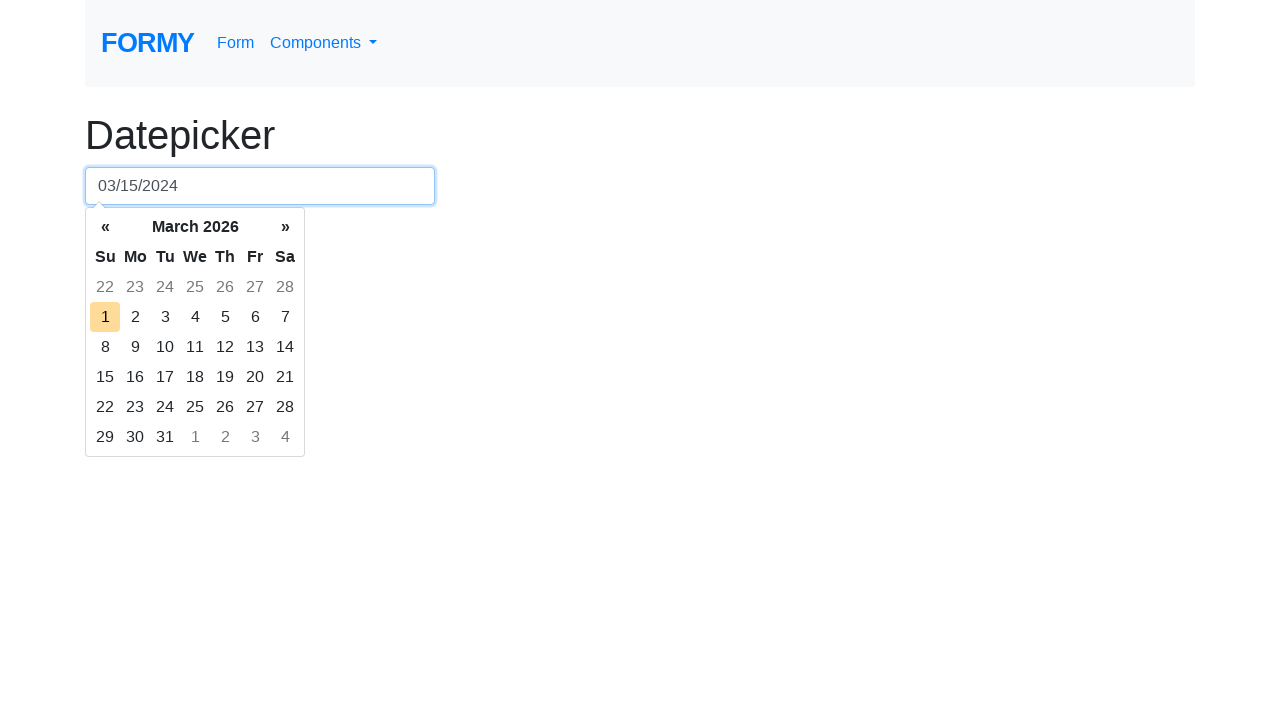

Pressed Enter to confirm date selection on #datepicker
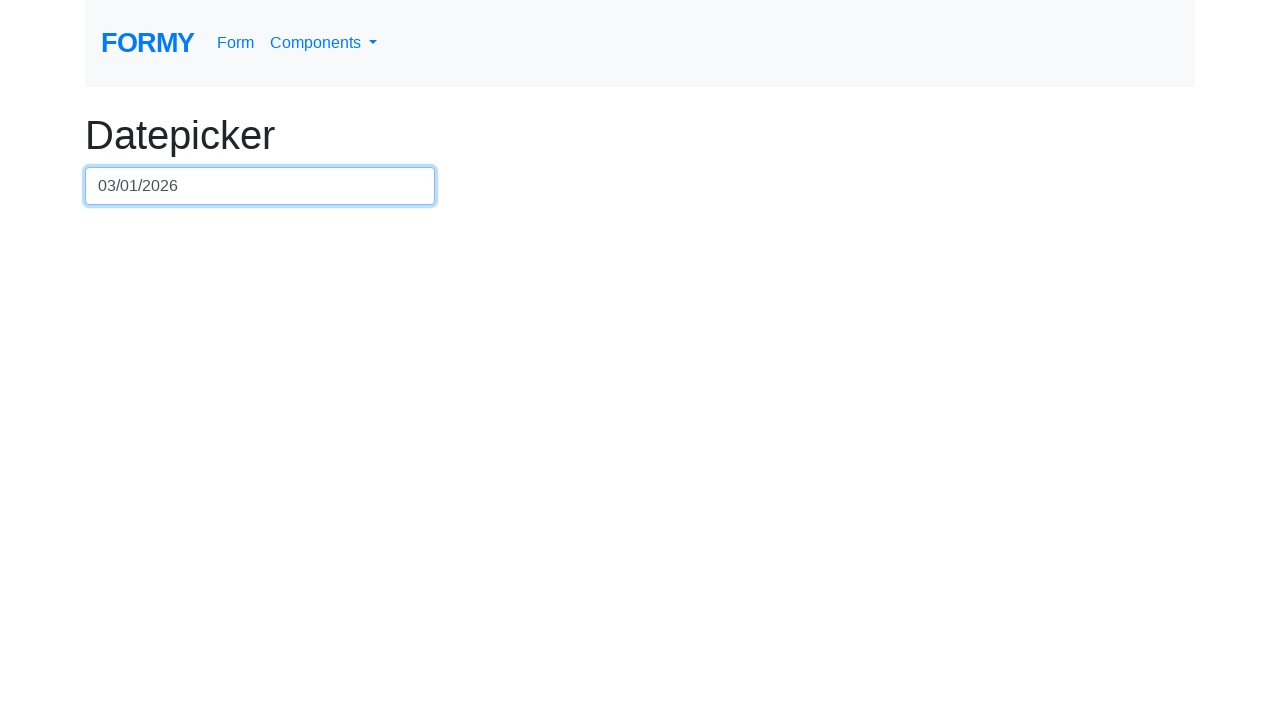

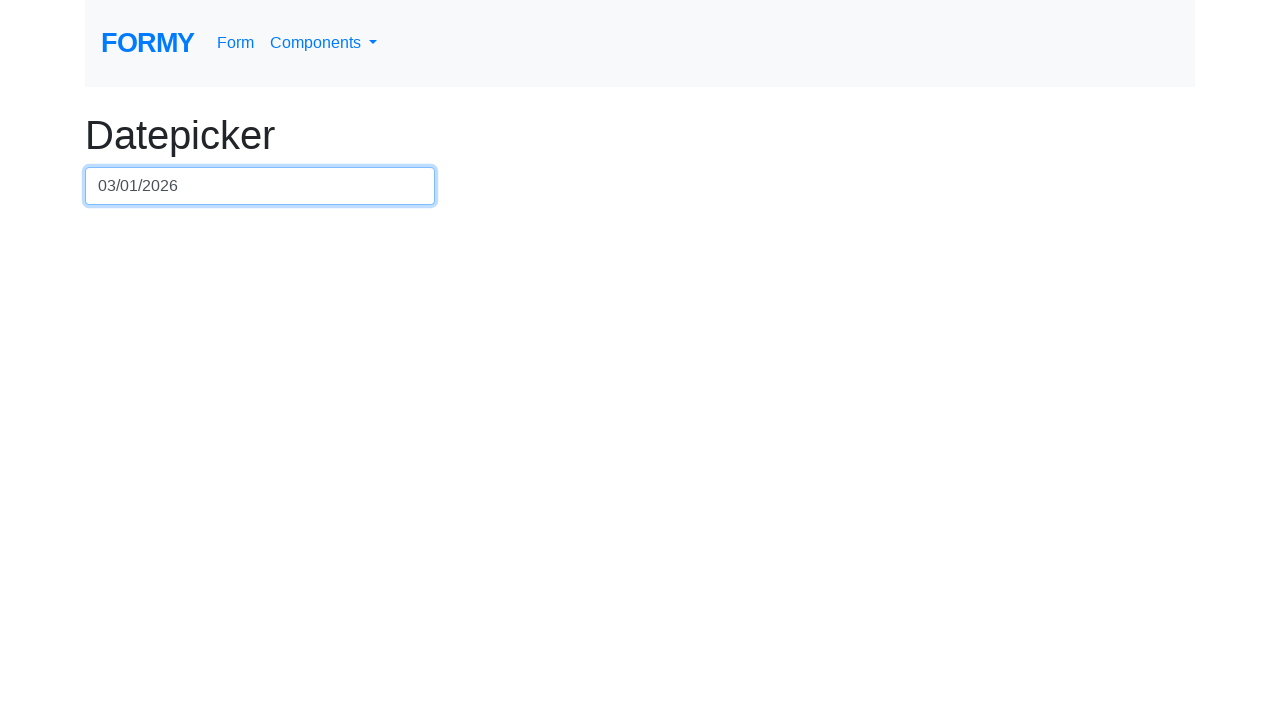